Tests sum calculator by entering two numbers and clicking the Get Sum button to verify the result

Starting URL: https://www.lambdatest.com/selenium-playground/simple-form-demo

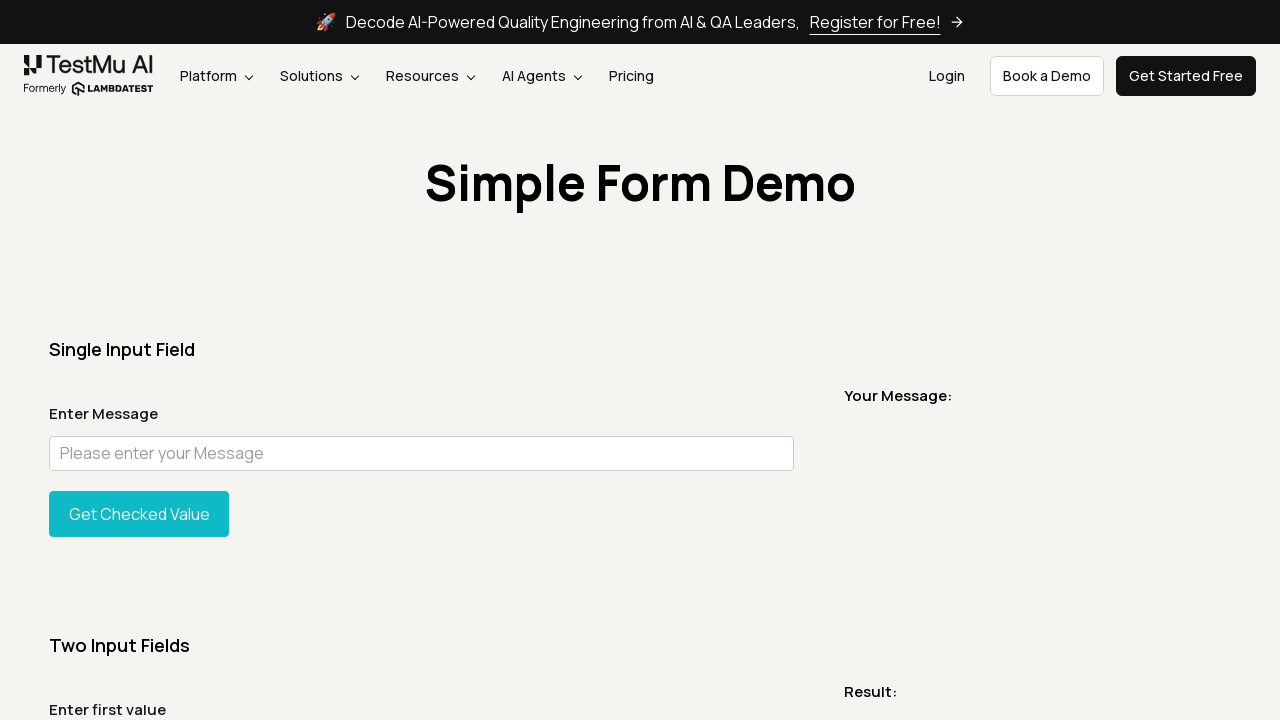

Filled first number field with 500 on #sum1
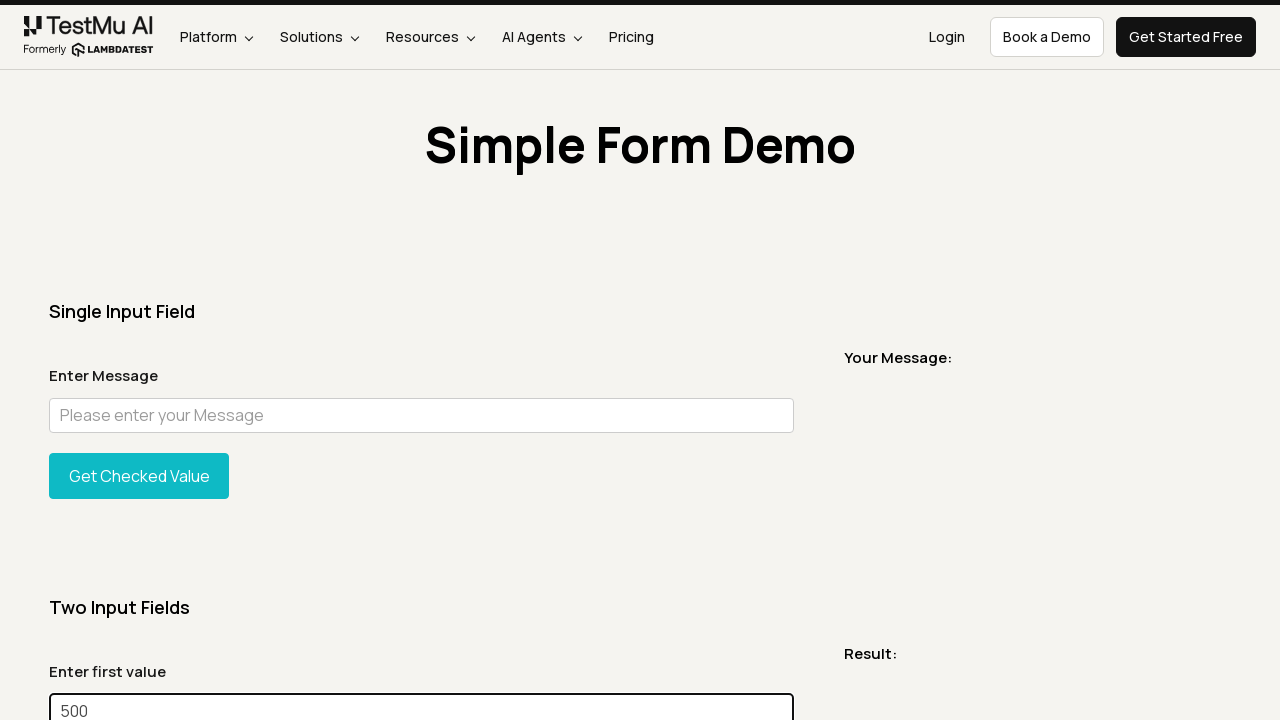

Filled second number field with 300 on #sum2
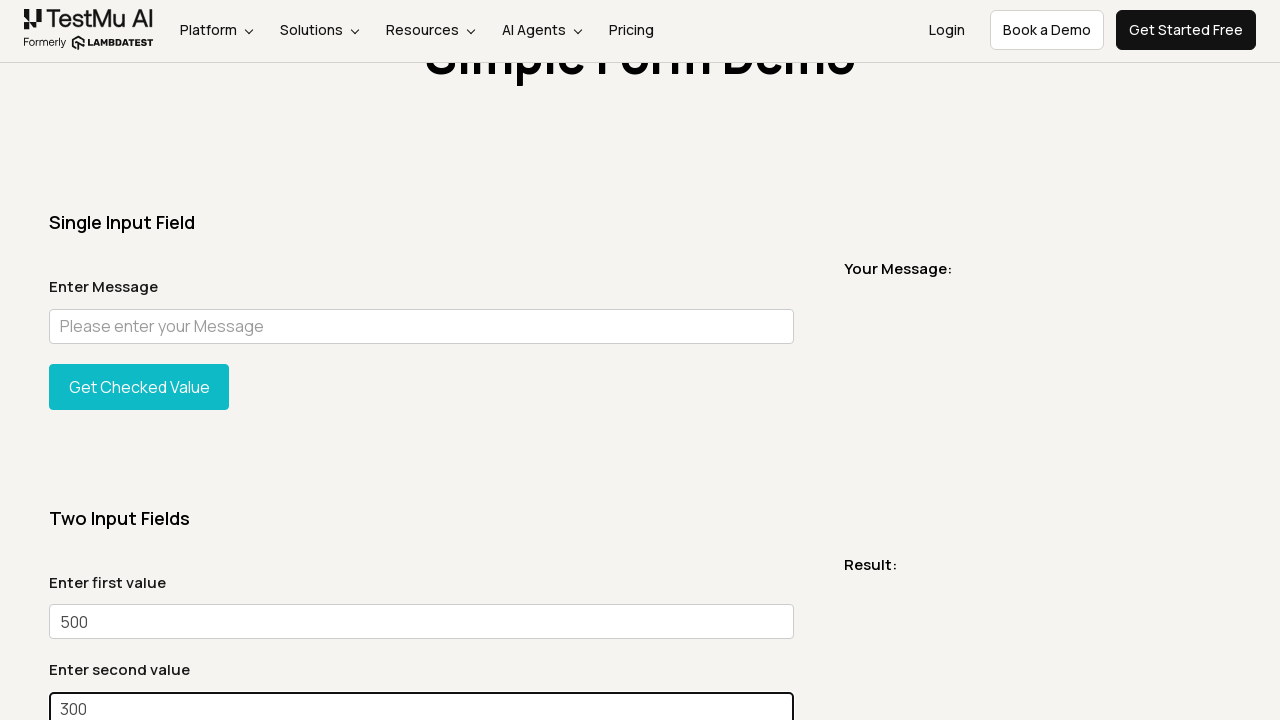

Clicked Get Sum button at (139, 360) on xpath=//button[text()='Get Sum']
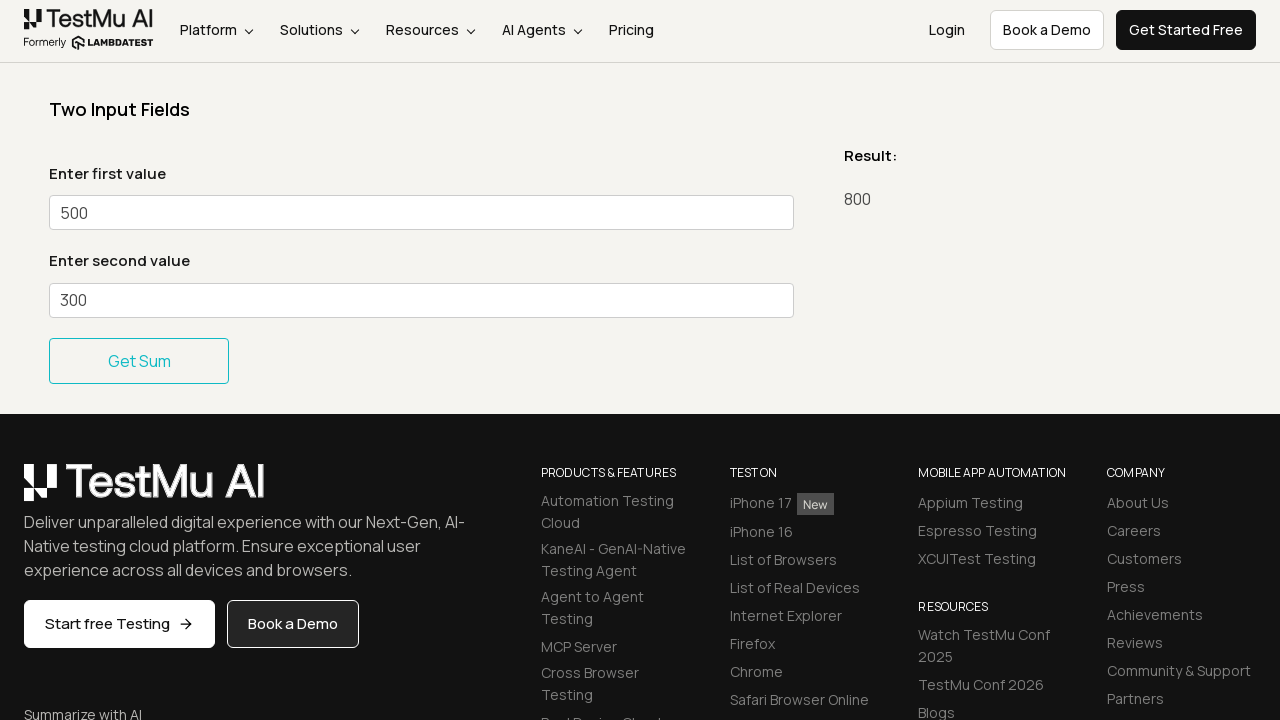

Sum result appeared on page
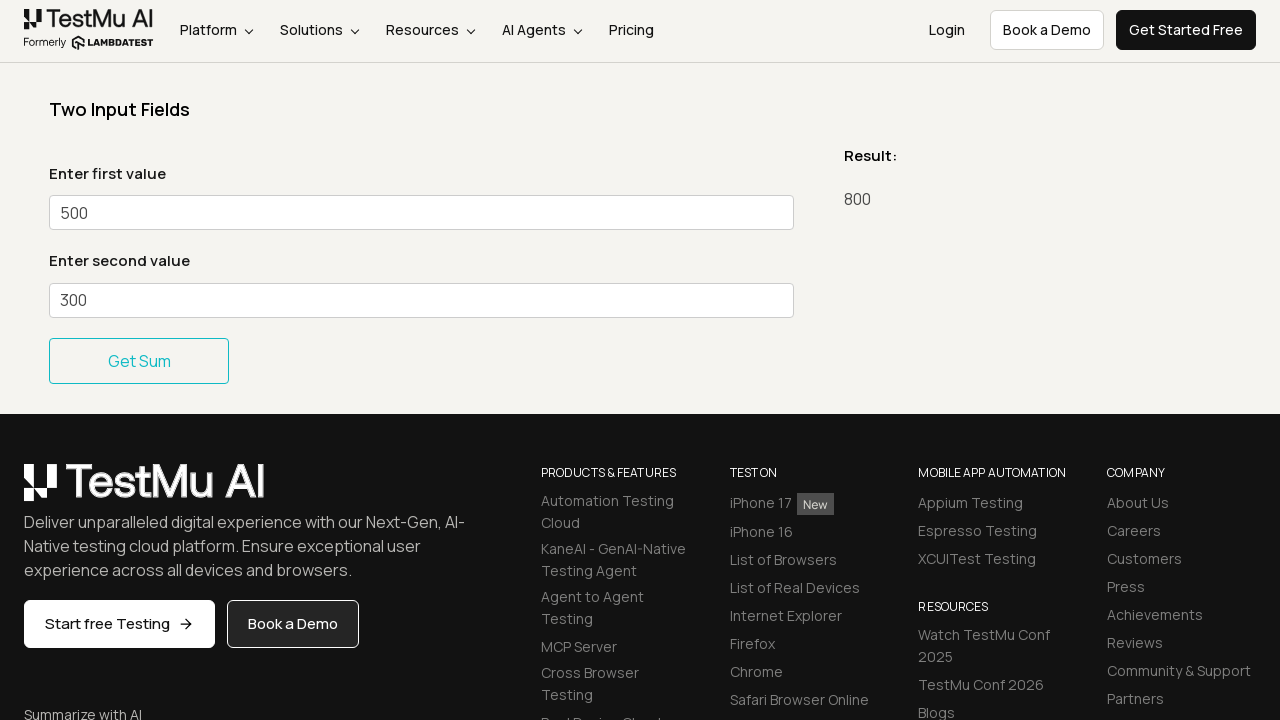

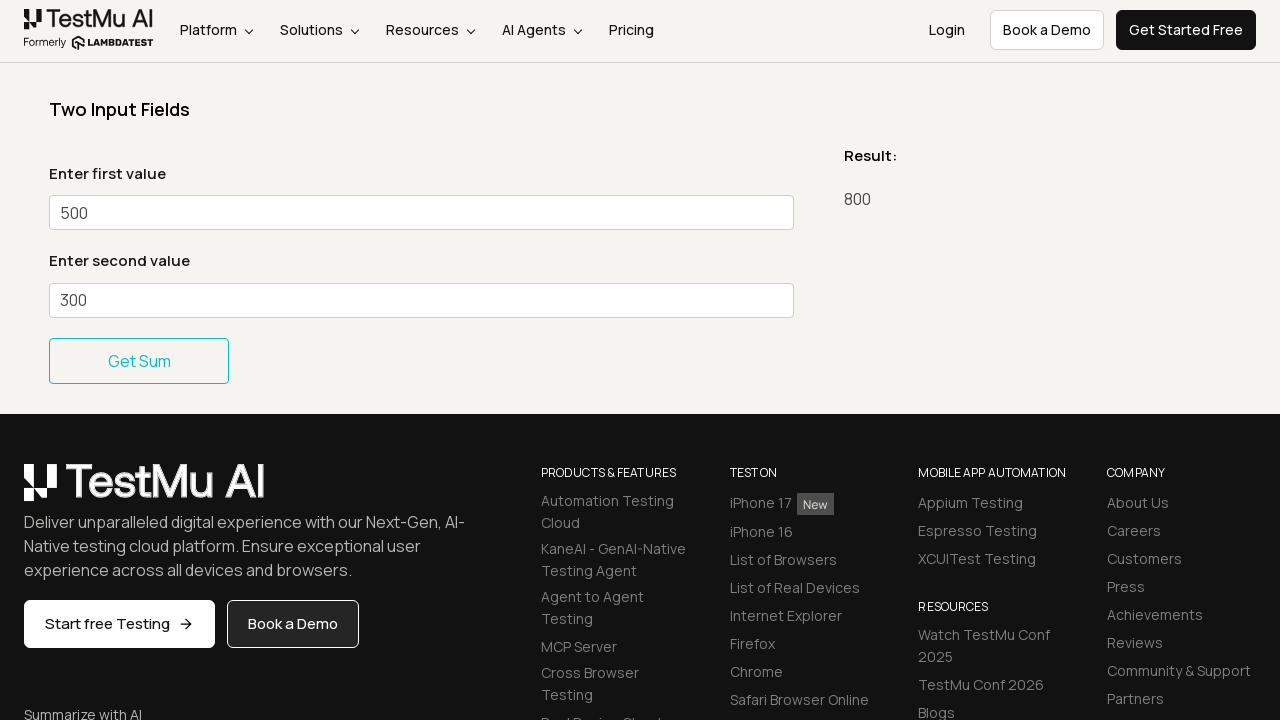